Tests the AngularJS homepage todo list functionality by adding a new todo item, verifying it appears in the list, and marking it as complete.

Starting URL: https://angularjs.org

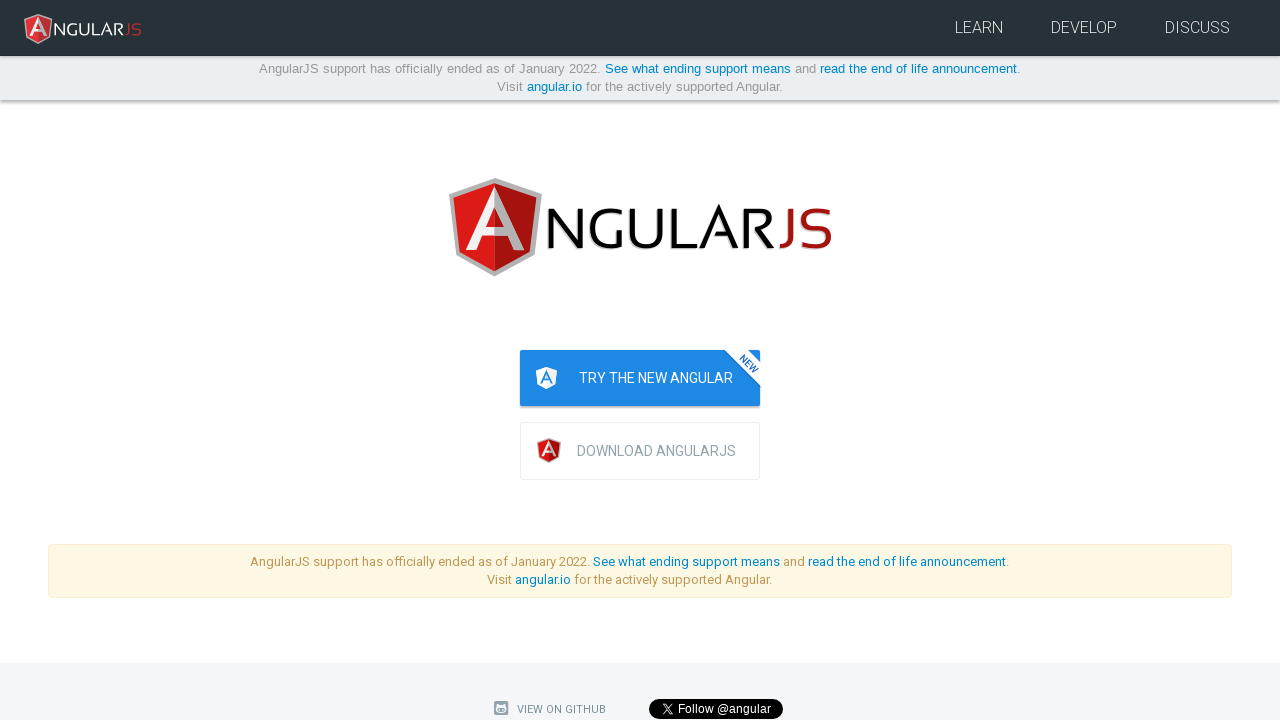

Waited for todo input field to be available
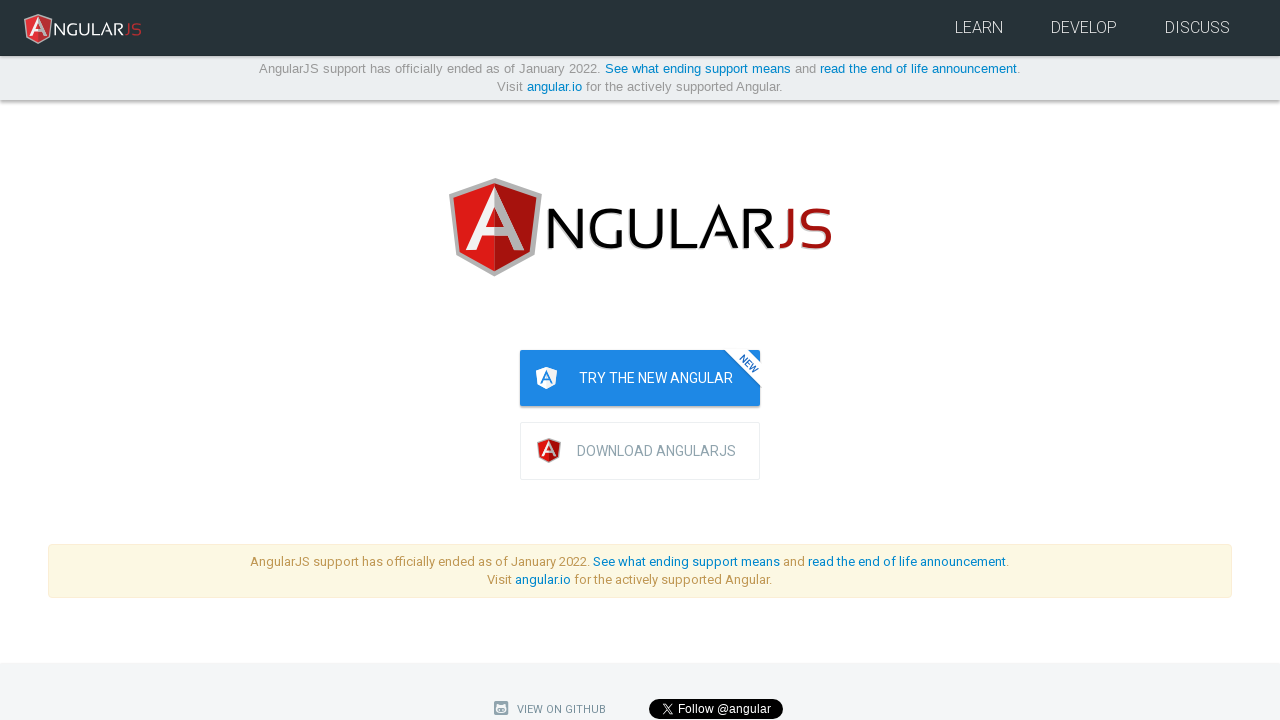

Filled todo input field with 'write first protractor test' on [ng-model='todoList.todoText']
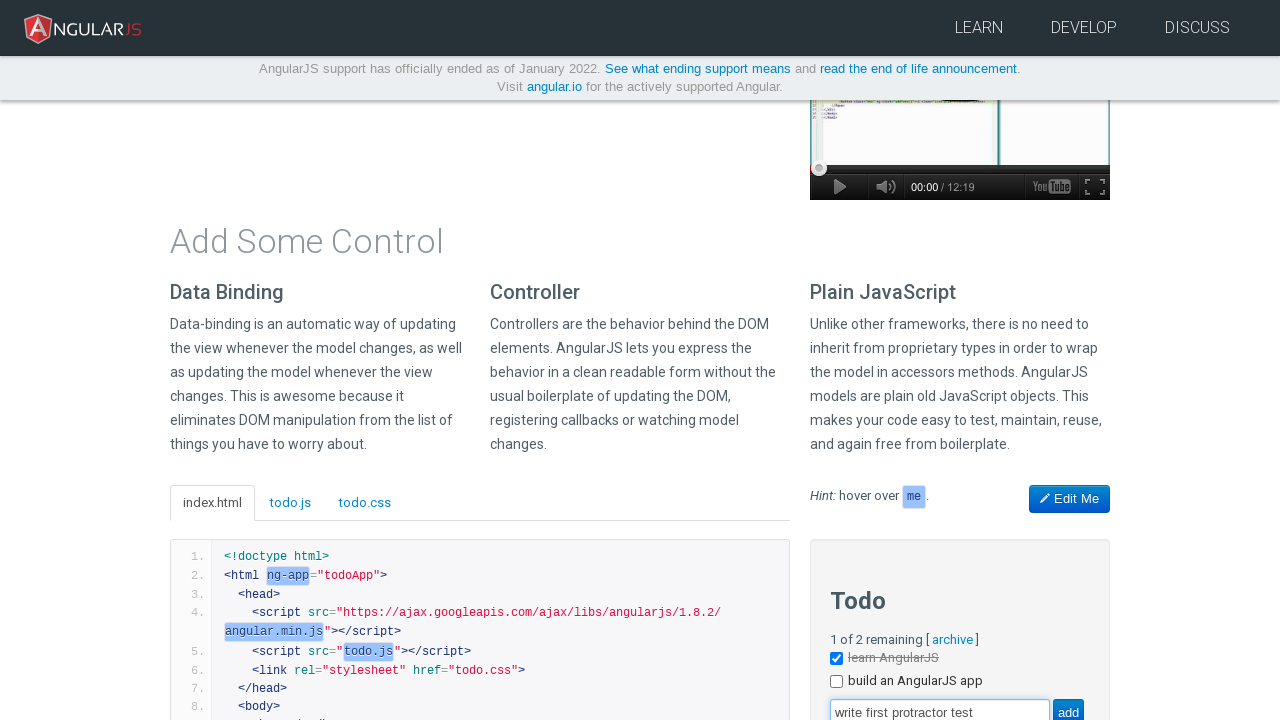

Clicked the add button to create new todo at (1068, 706) on [value='add']
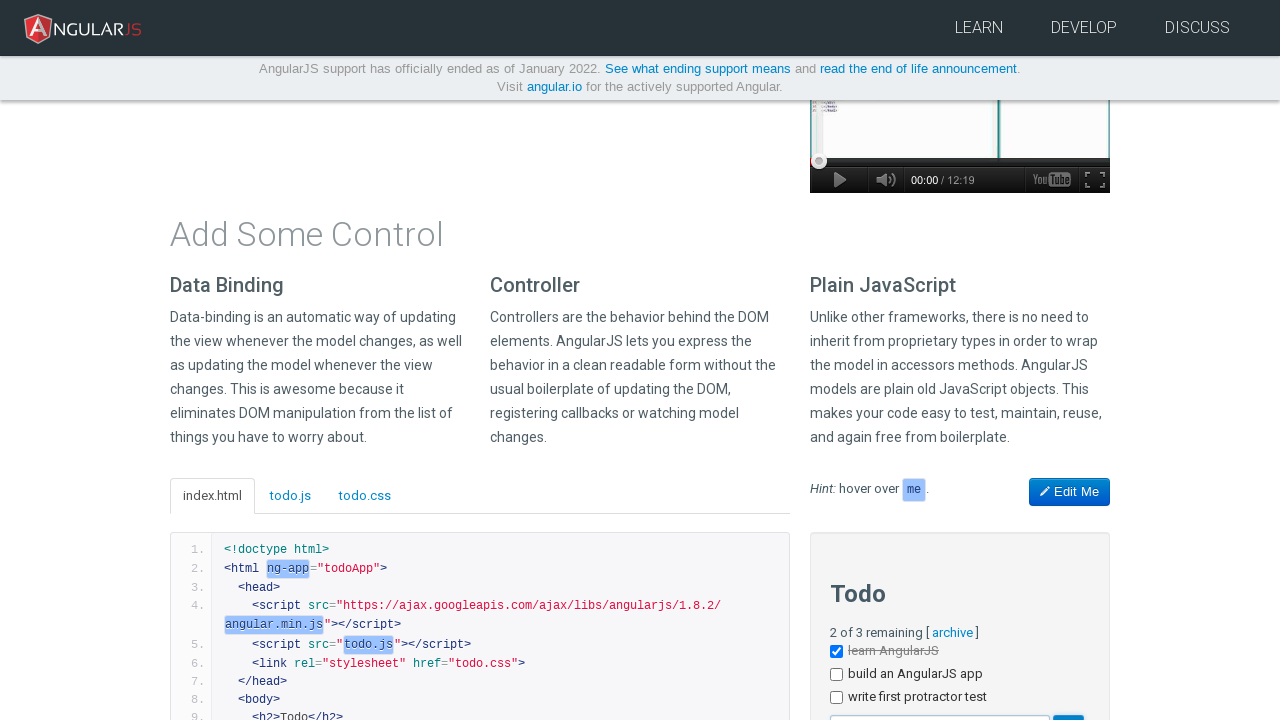

Verified new todo item appeared in the list
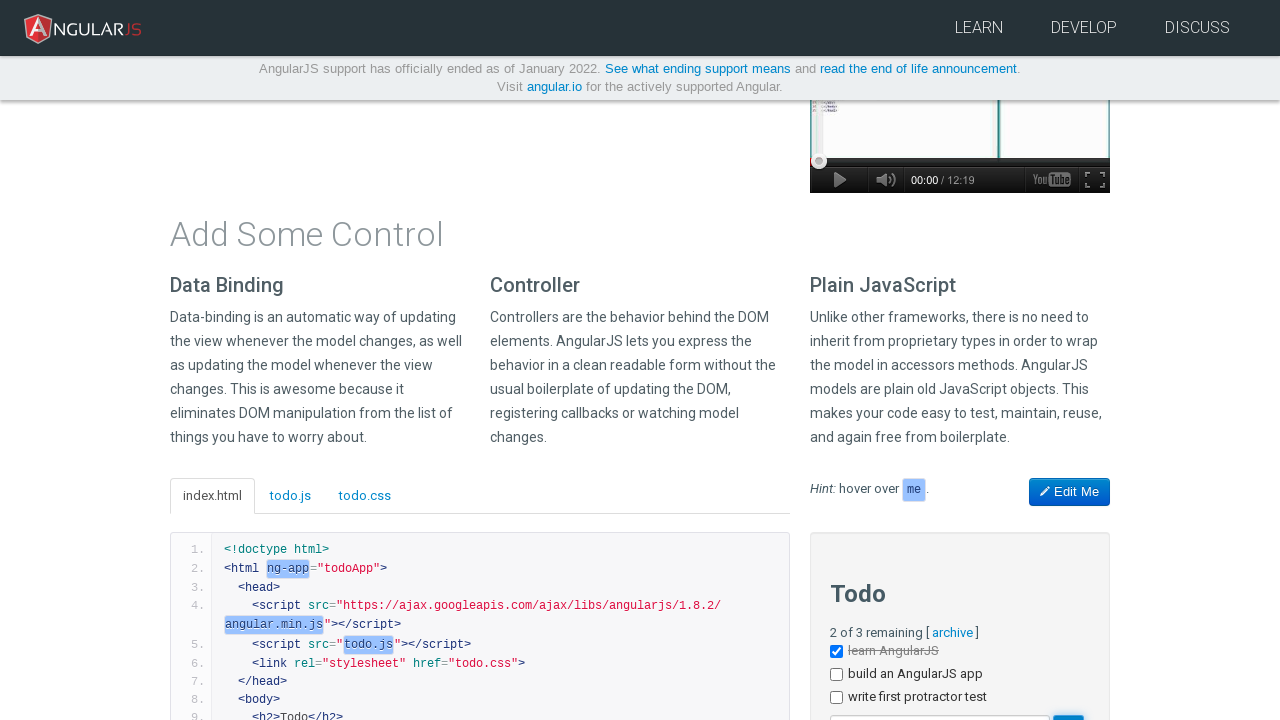

Clicked checkbox on the newly added todo item to mark it complete at (836, 698) on [ng-repeat='todo in todoList.todos'] >> nth=2 >> input[type='checkbox']
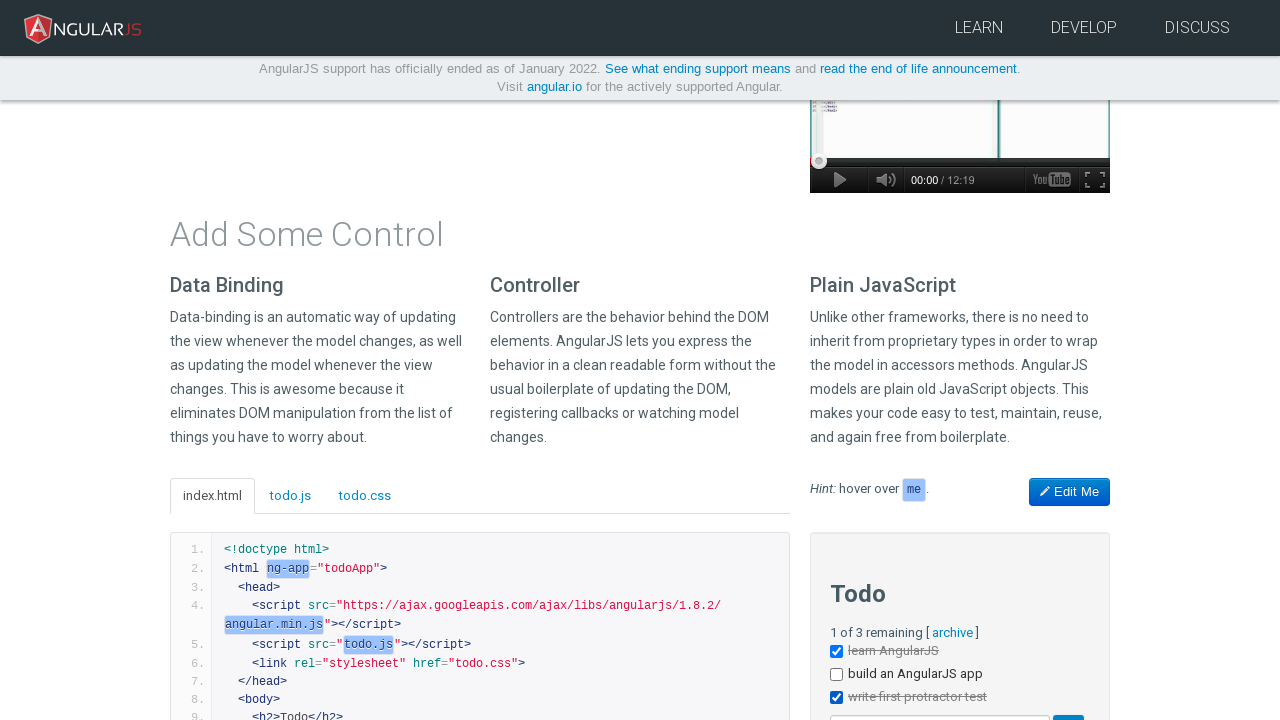

Verified completed todo item has done-true class applied
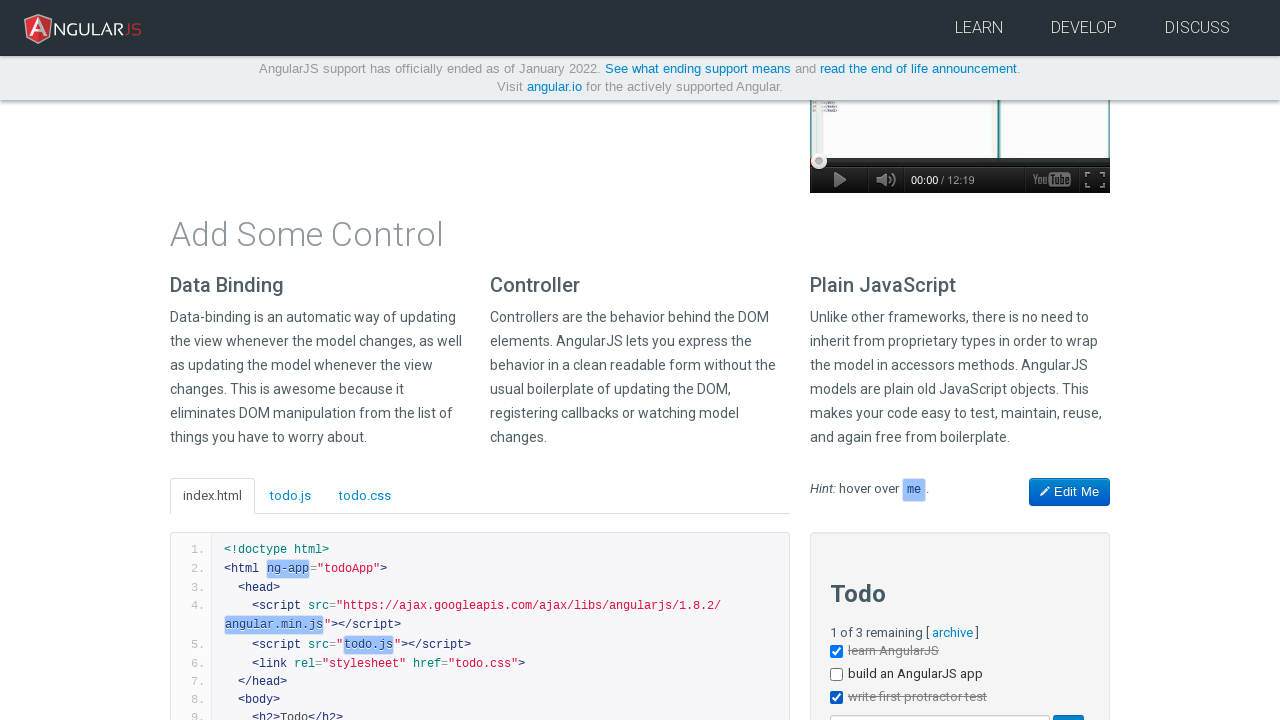

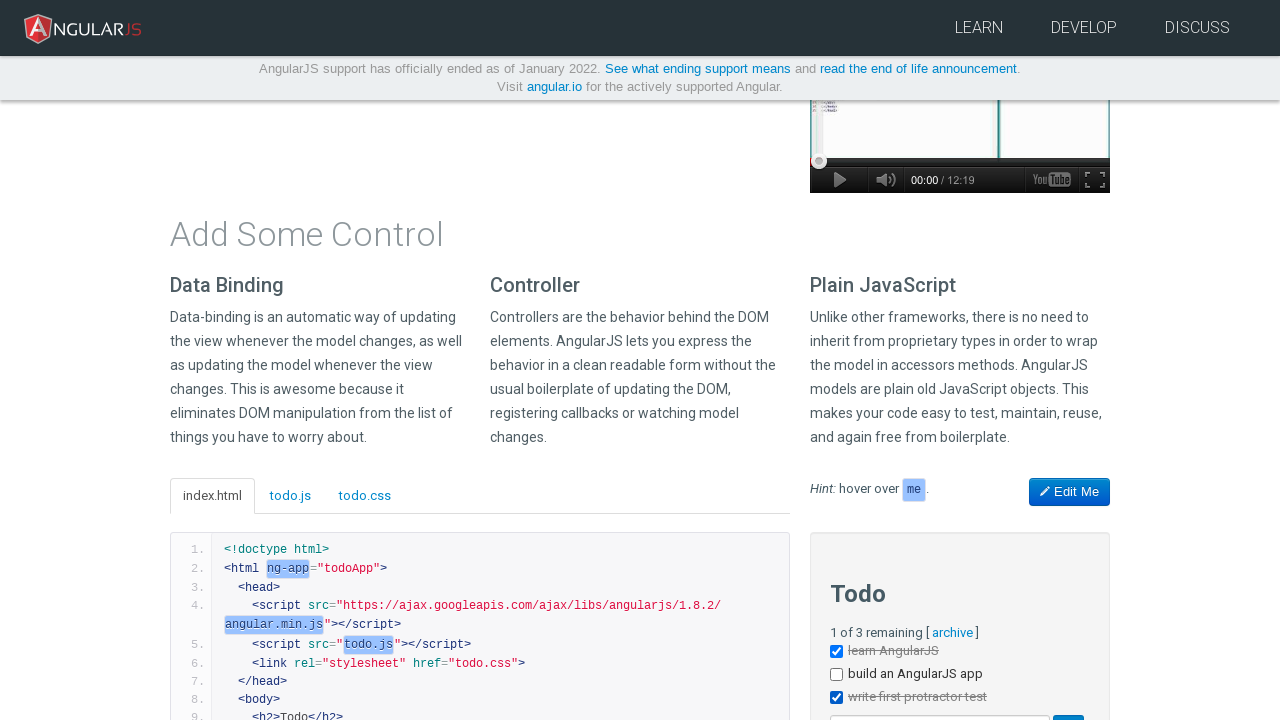